Tests relative locator functionality by finding and clicking a radio button positioned to the right of a label element

Starting URL: https://awesomeqa.com/practice.html

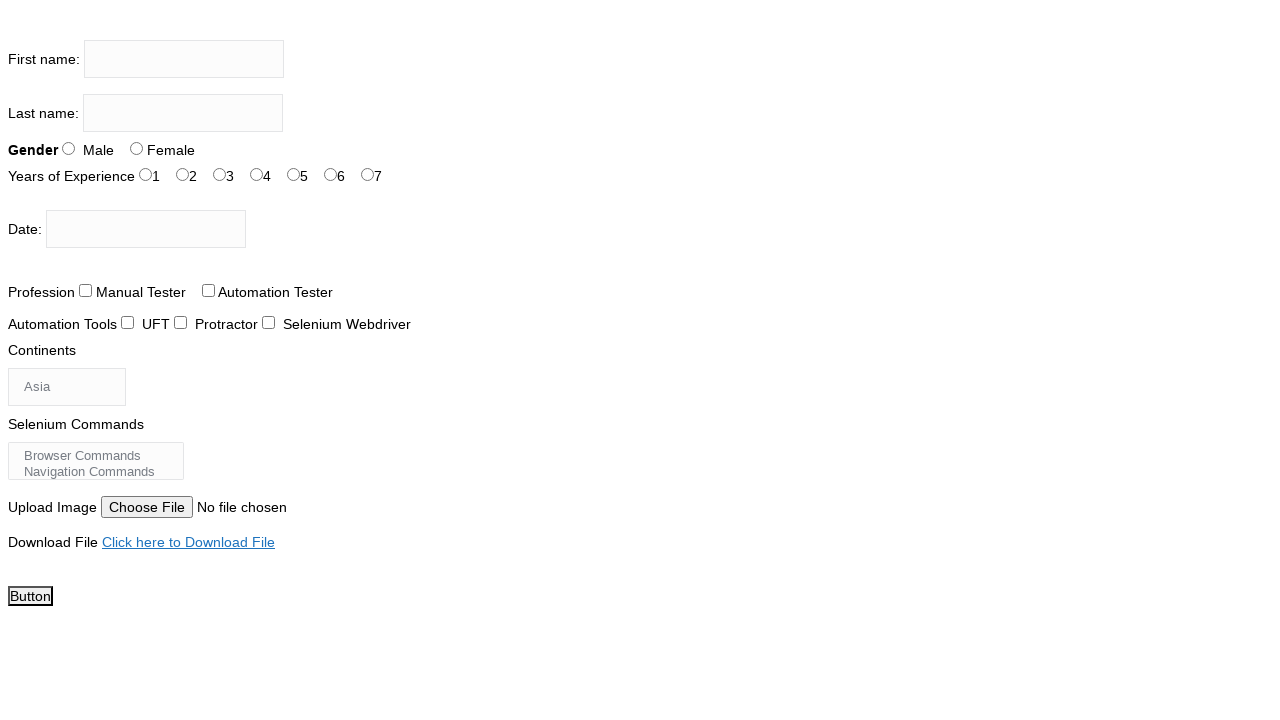

Located span element with text 'Years of Experience'
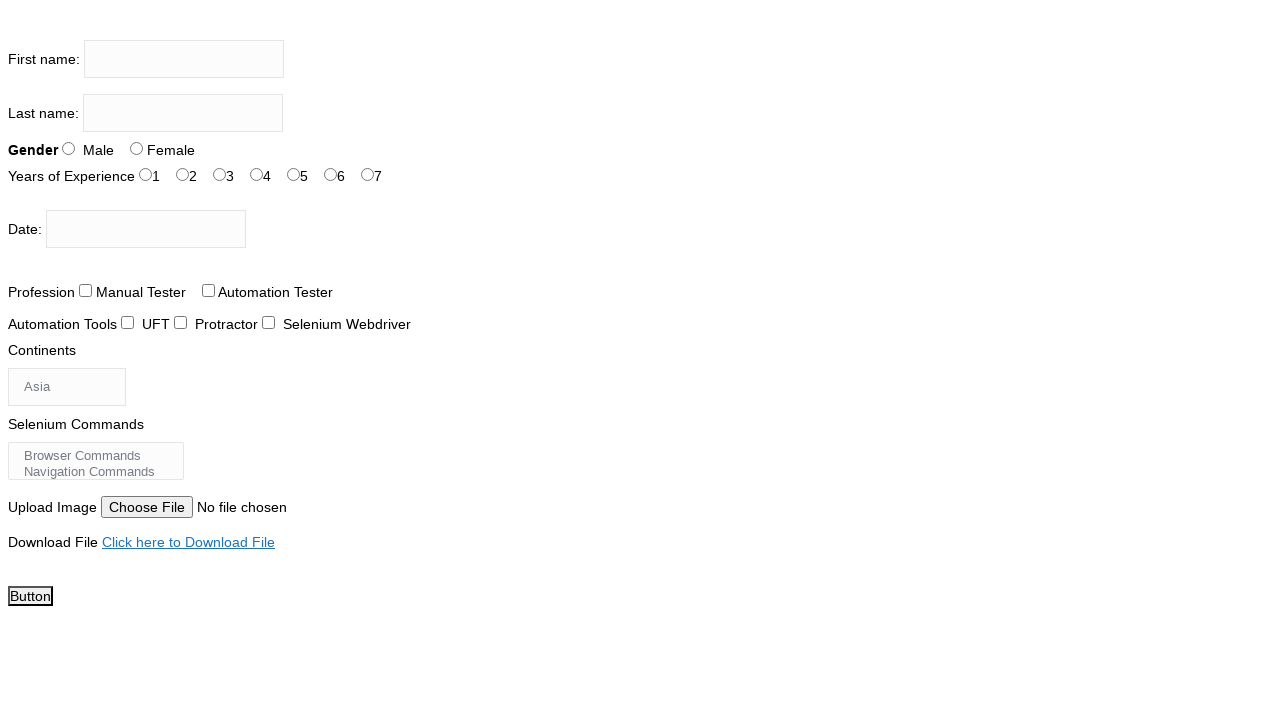

Clicked radio button with id 'exp-0' positioned to the right of 'Years of Experience' label at (146, 174) on #exp-0
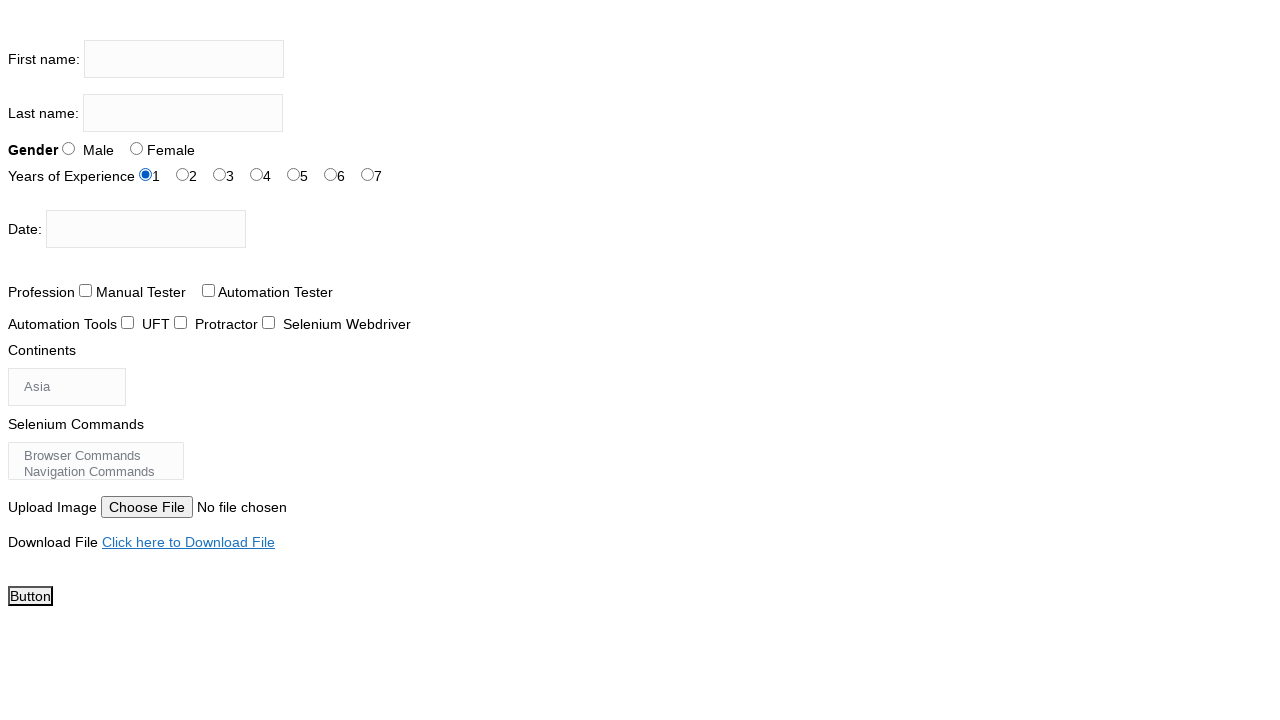

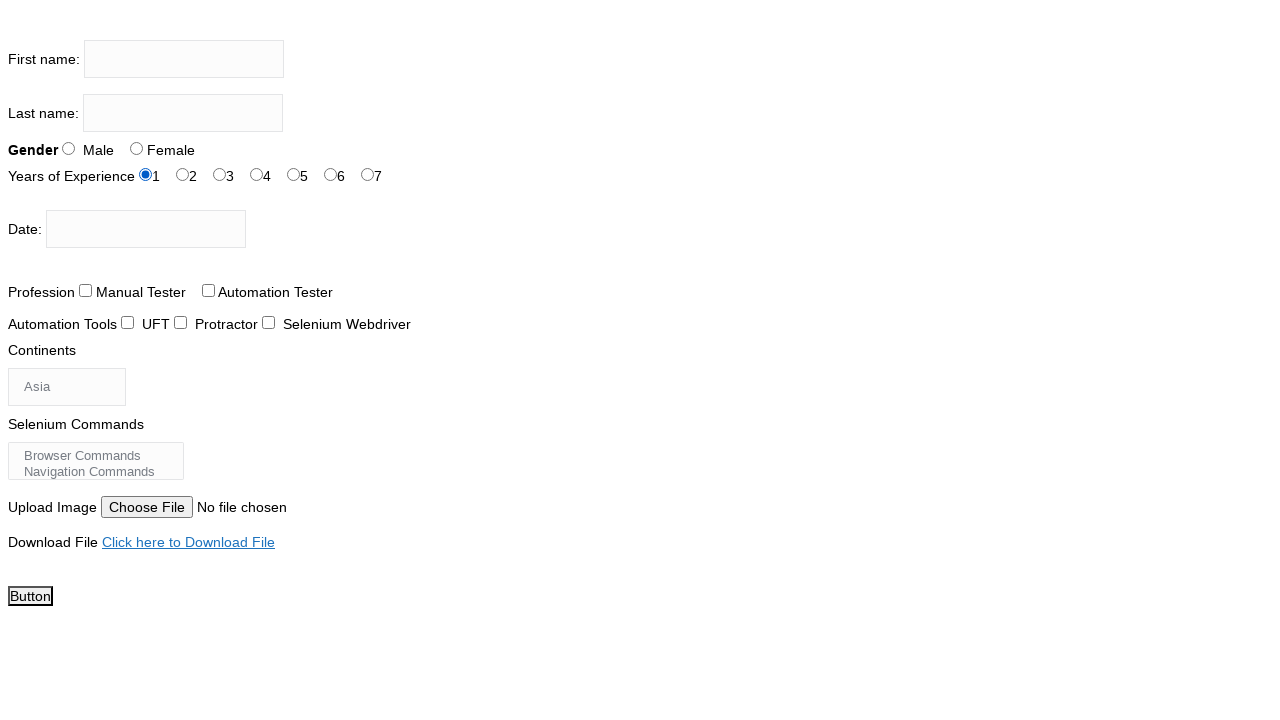